Tests a registration form by filling in first name, last name, and another name field, then submitting and verifying the success message

Starting URL: http://suninjuly.github.io/registration1.html

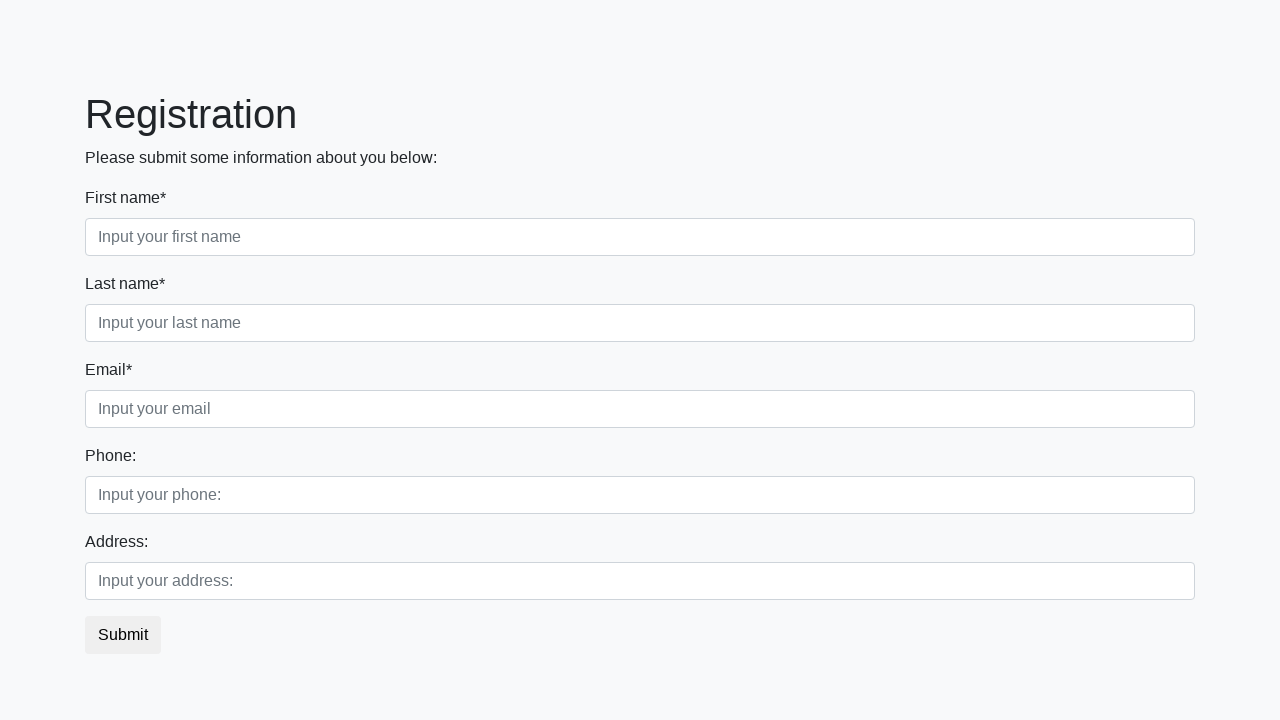

Filled first name field with 'John' on body > div > form > div.first_block > div.form-group.first_class > input
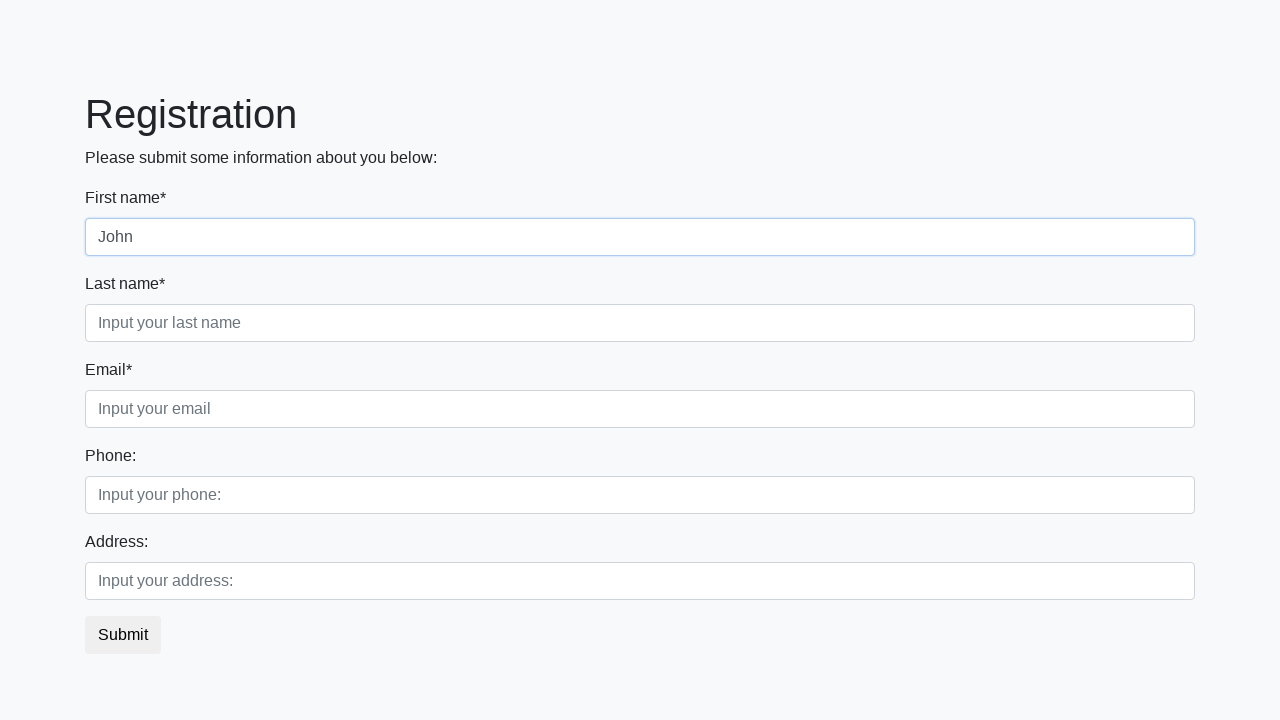

Filled last name field with 'Smith' on body > div > form > div.first_block > div.form-group.second_class > input
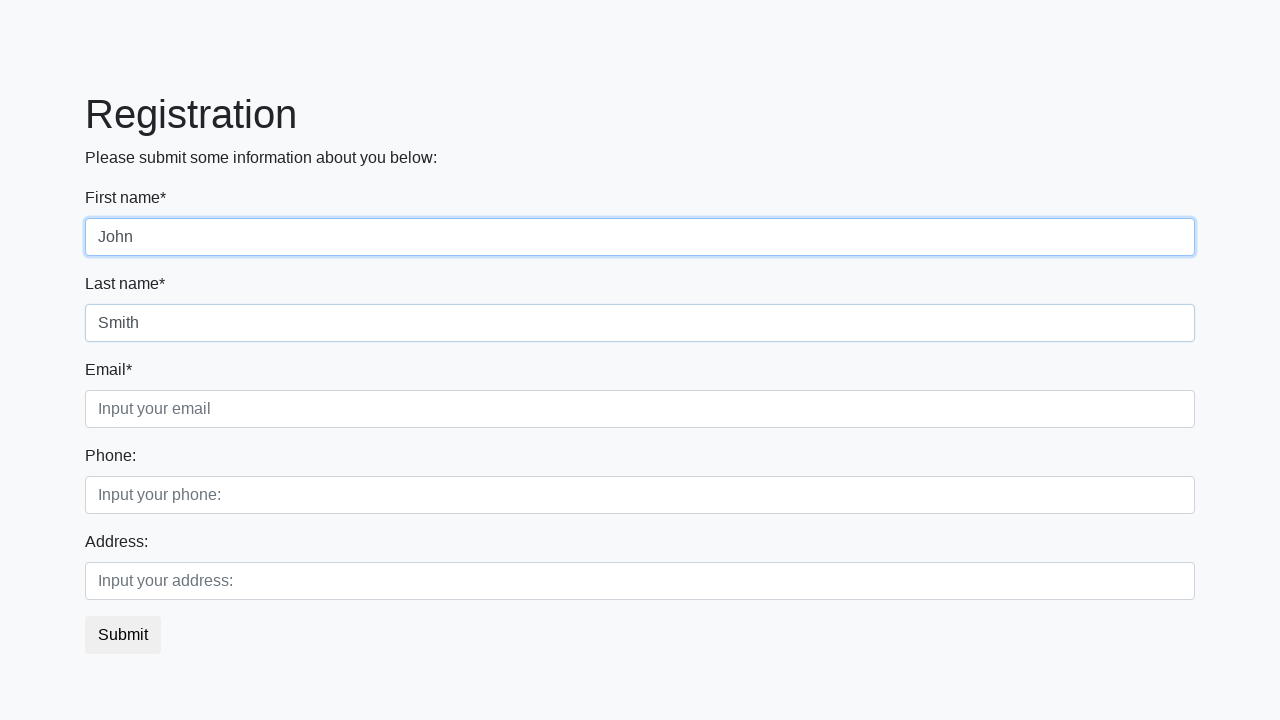

Filled third name field with 'Michael' on body > div > form > div.first_block > div.form-group.third_class > input
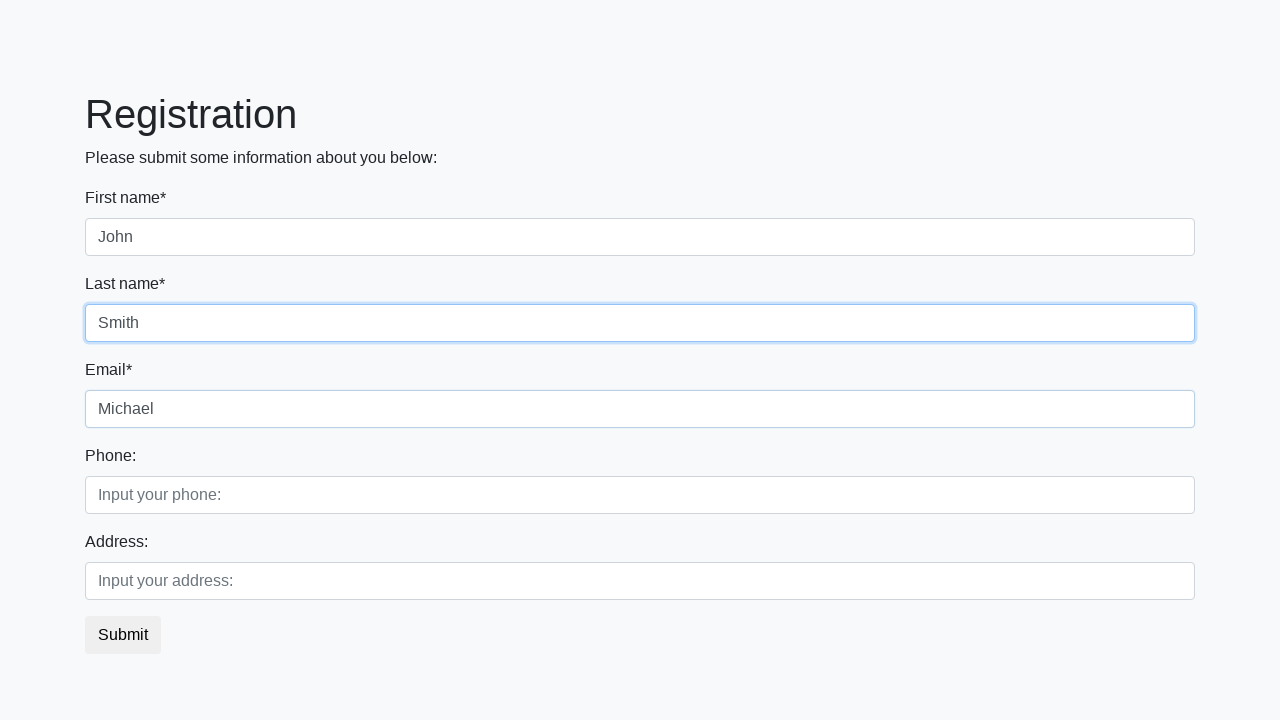

Clicked submit button to register at (123, 635) on body > div > form > button
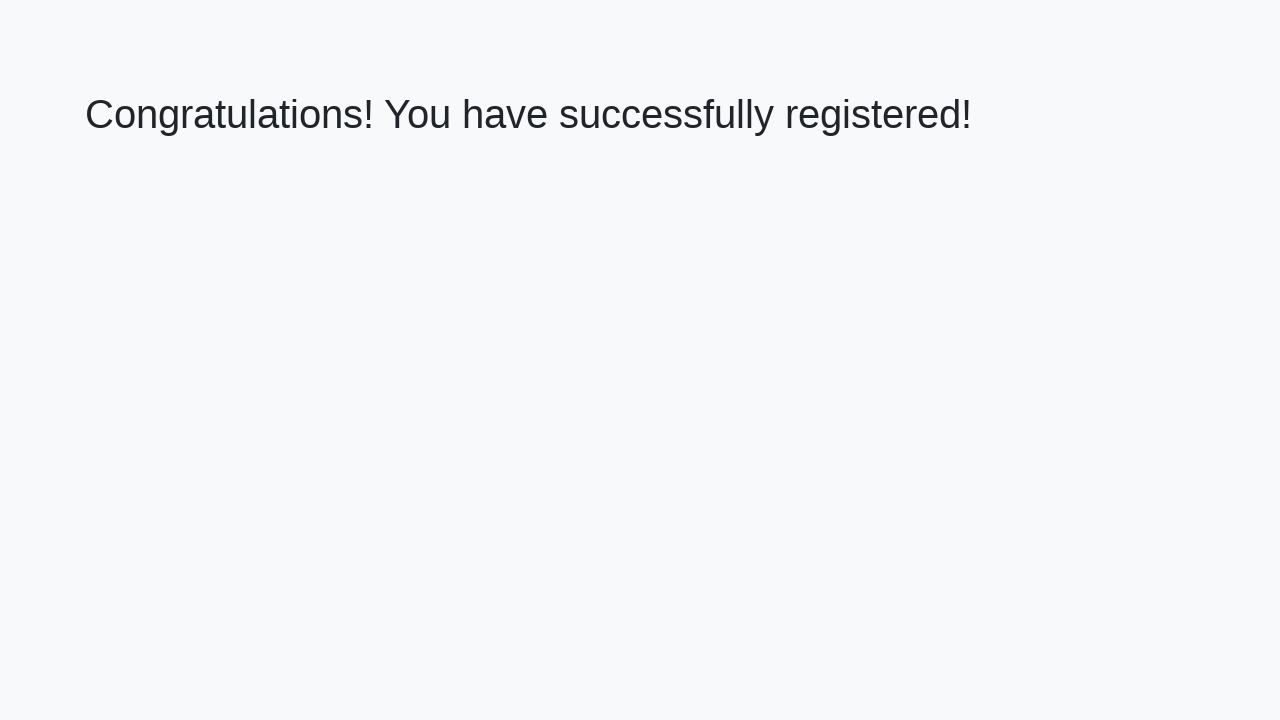

Success message heading loaded
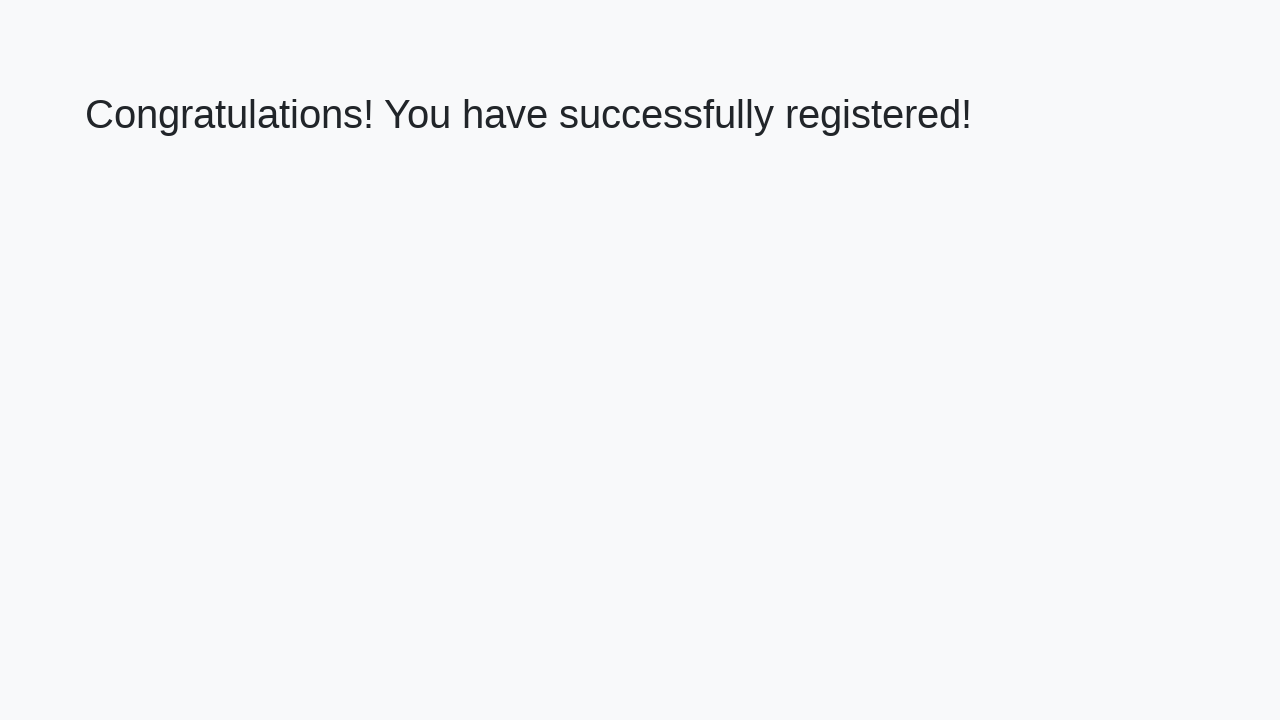

Verified success message: 'Congratulations! You have successfully registered!'
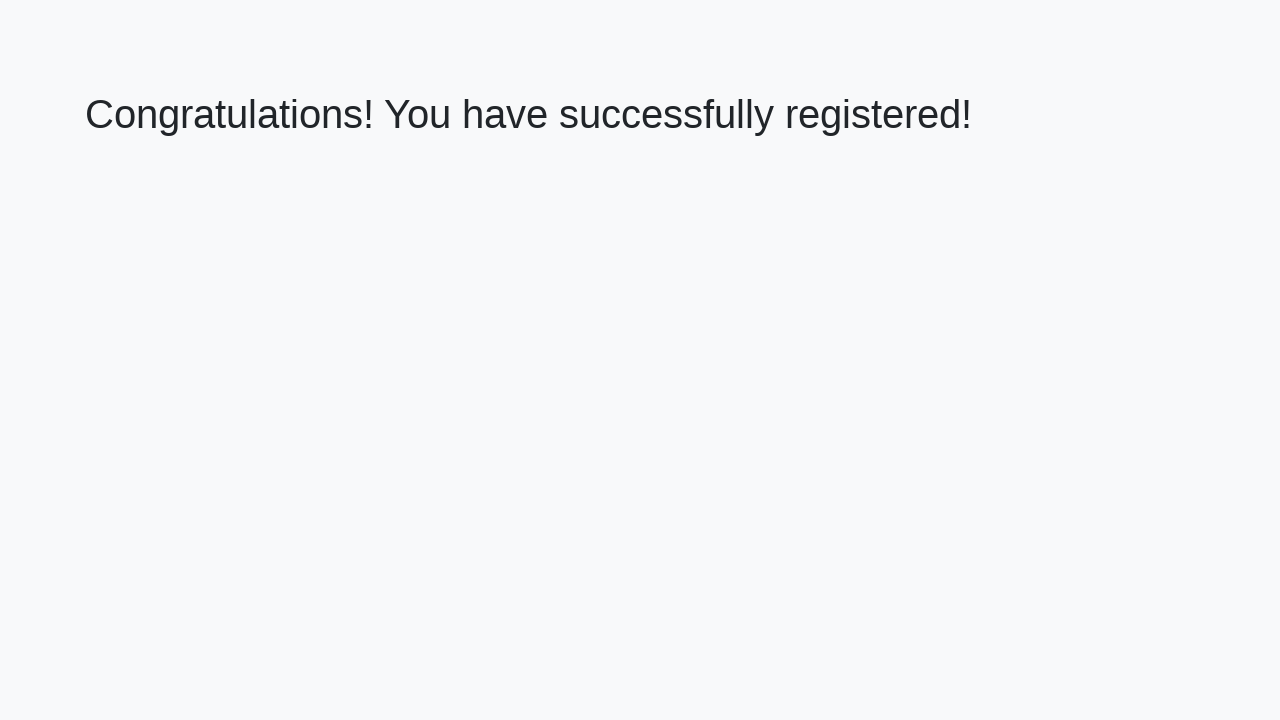

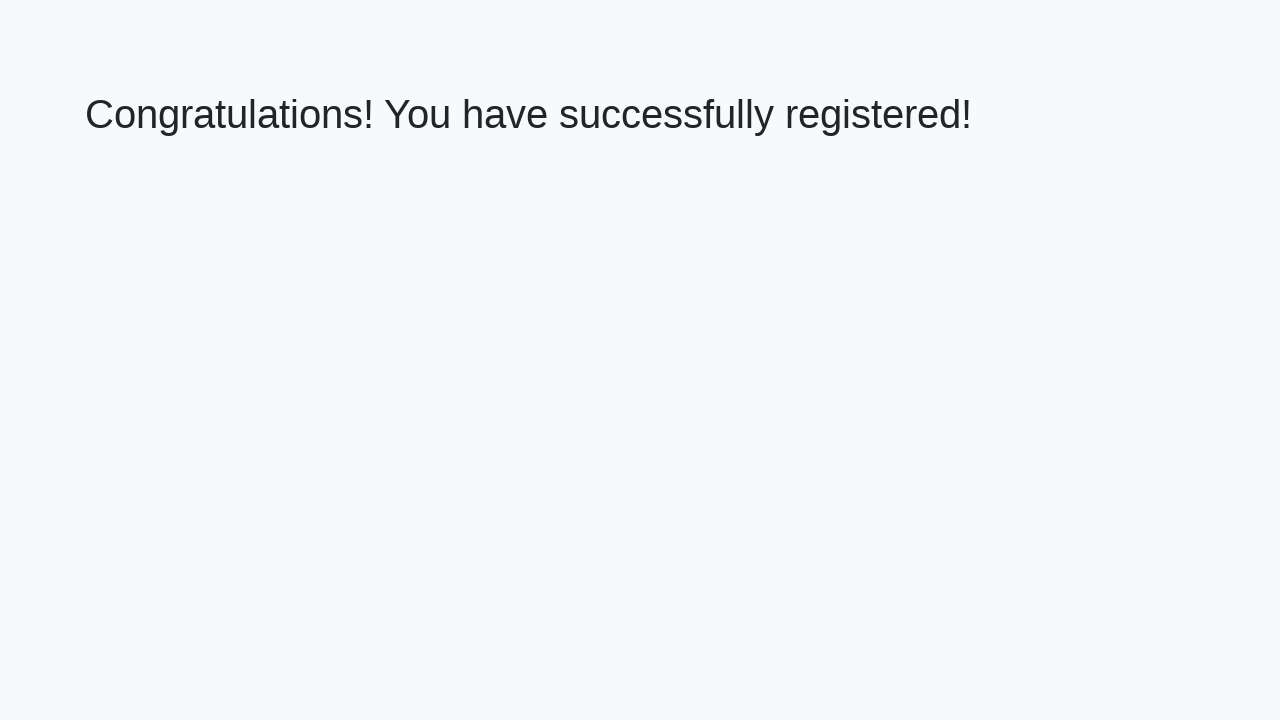